Tests a WebRTC chat deployment by verifying page load, waiting for peer ID generation, and filling in the peer ID input and message input fields.

Starting URL: https://mehrmorgen.github.io/CanChat/chat.html

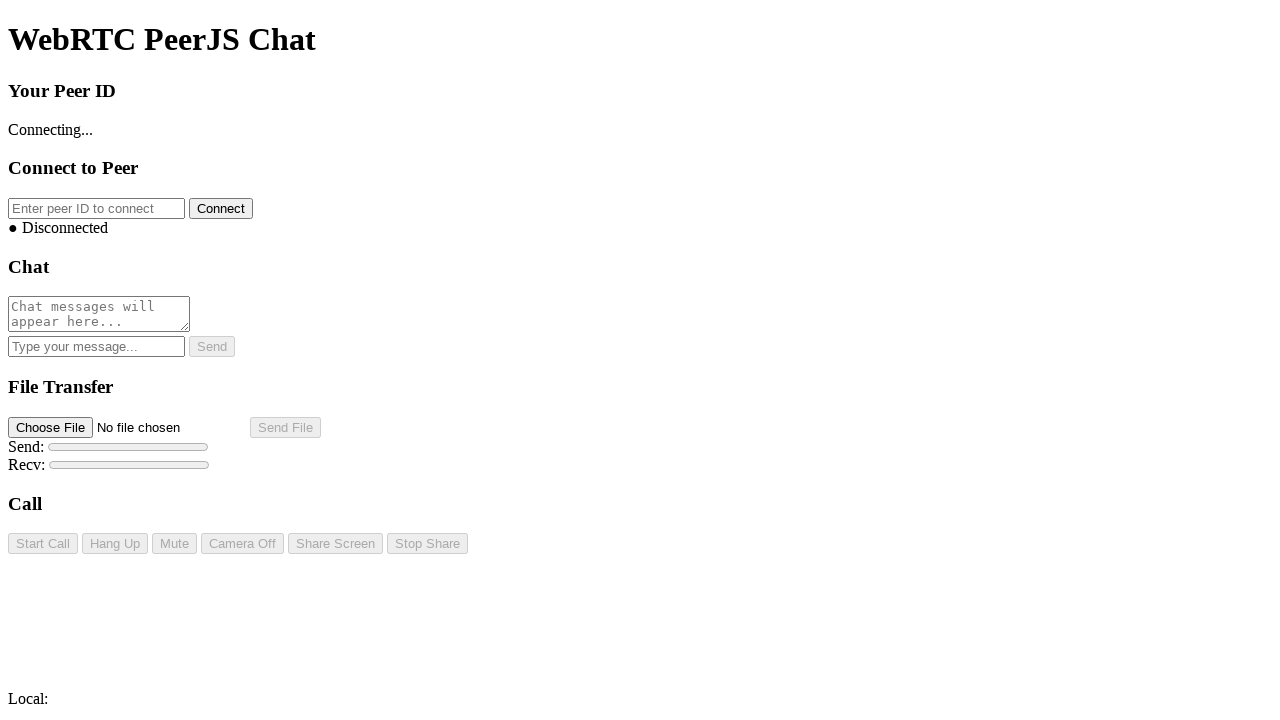

Waited for peer ID element to load
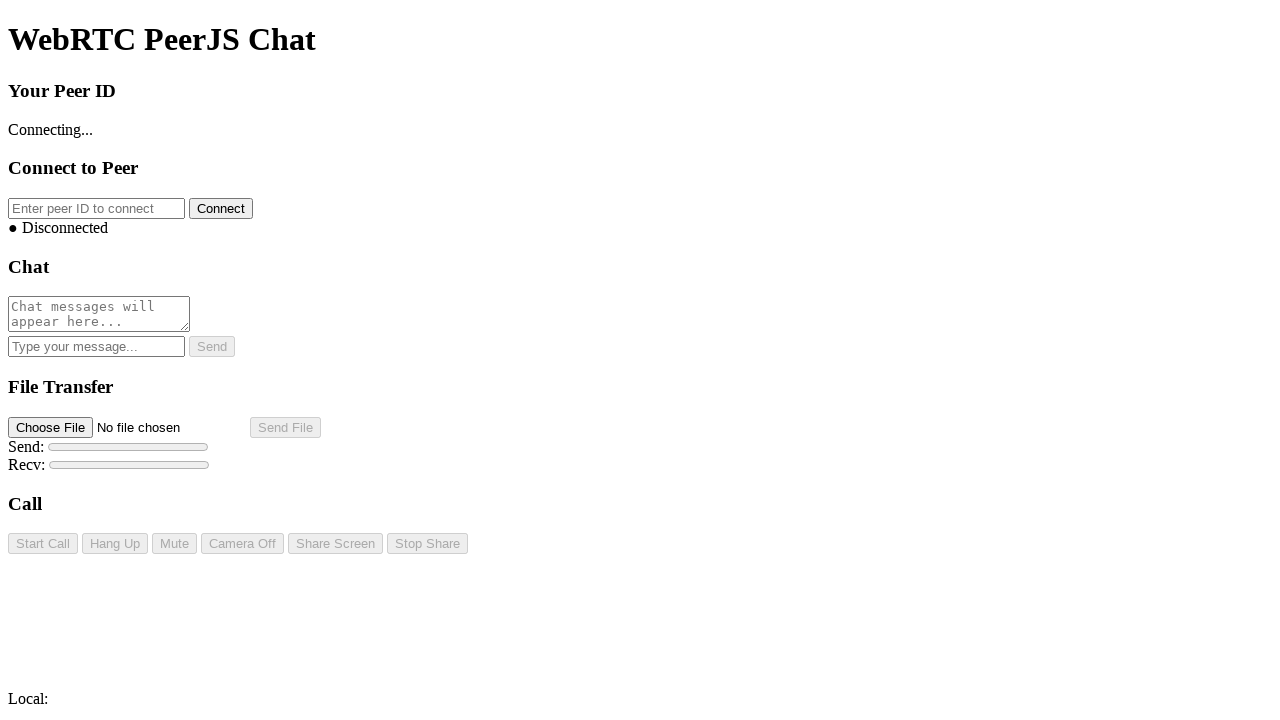

Retrieved page title: 'WebRTC PeerJS Chat'
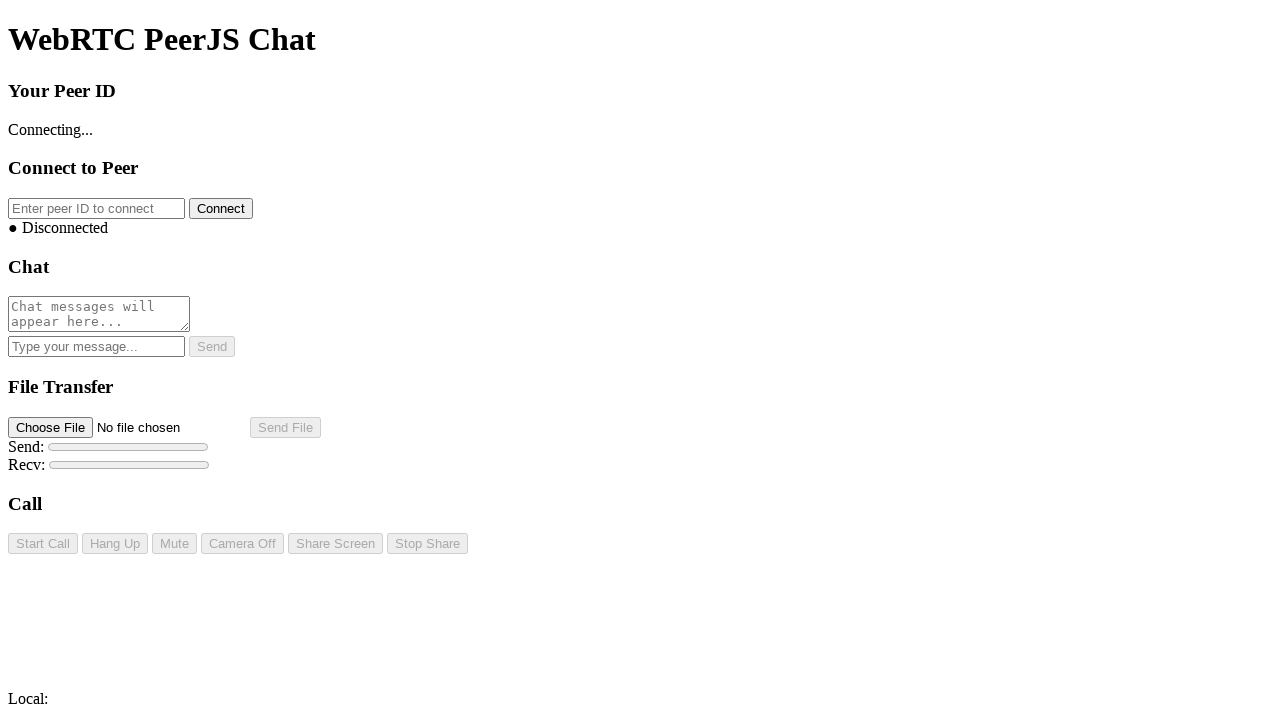

Verified page title is 'WebRTC PeerJS Chat'
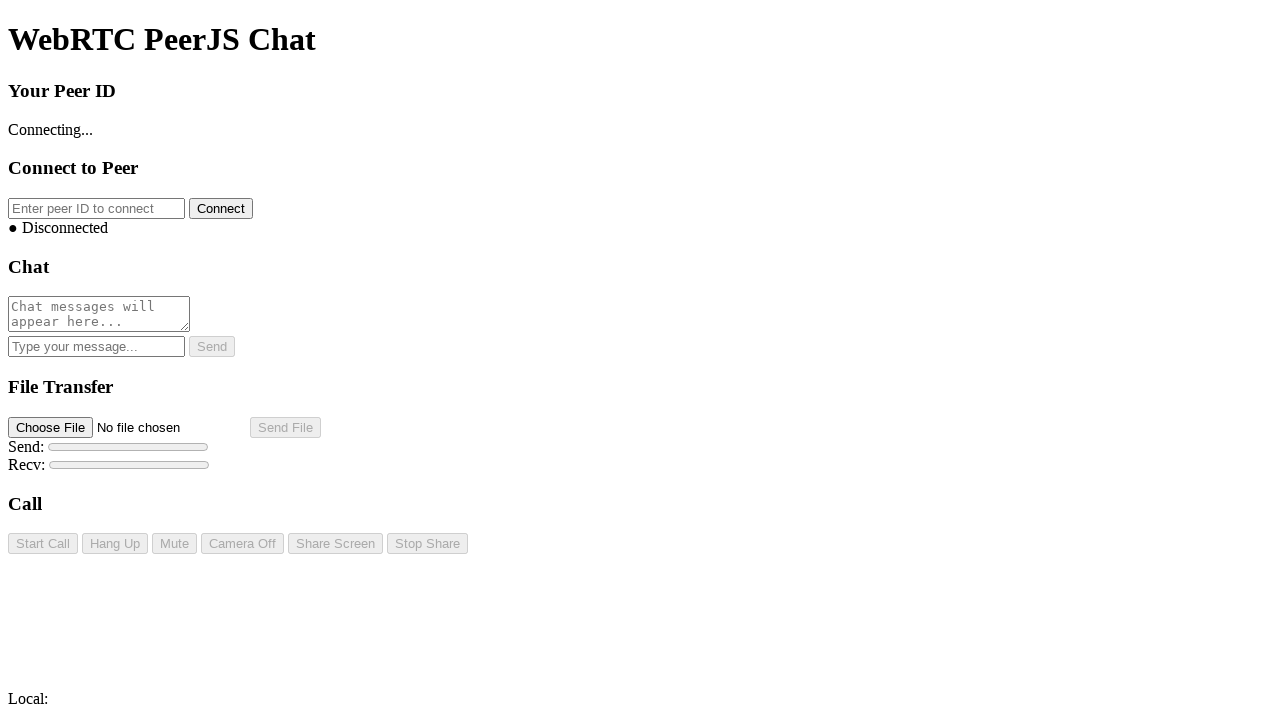

Waited 3 seconds for peer ID generation
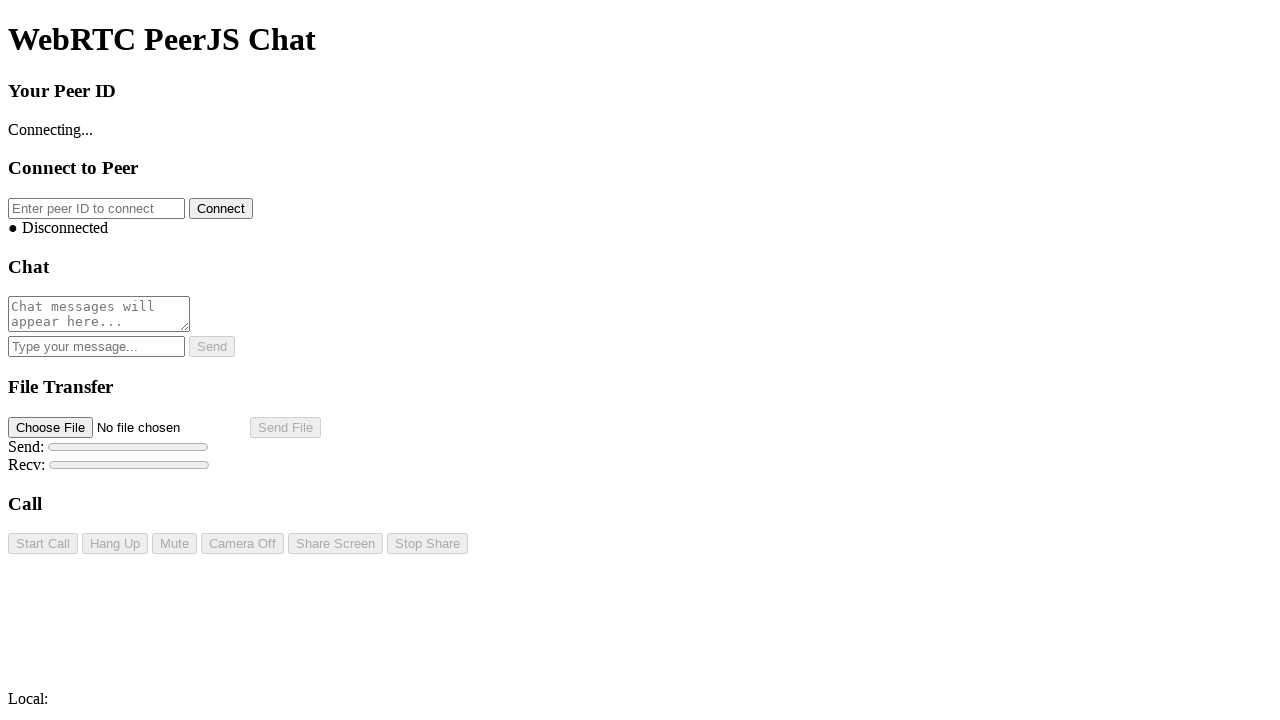

Retrieved peer ID text content: 'Connecting...'
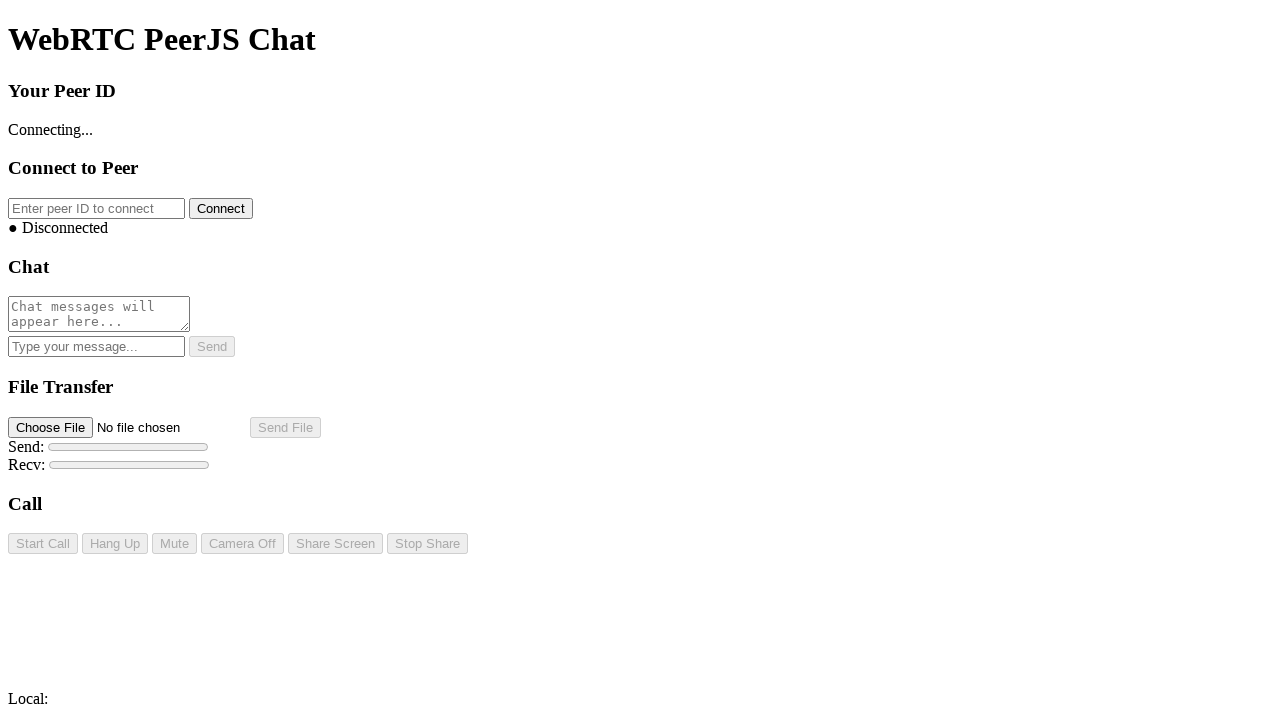

Filled peer ID input field with 'test-peer-12345' on #peer-id-input
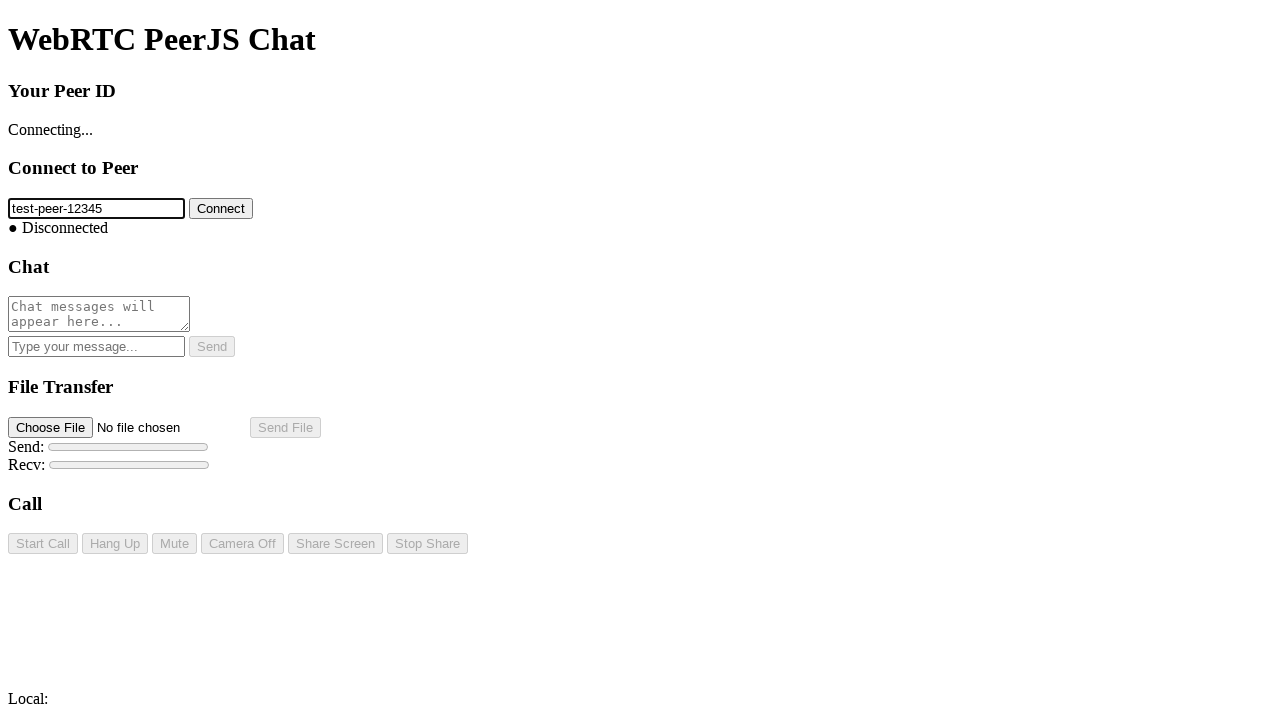

Filled message input field with 'Hello from automated test!' on #message-input
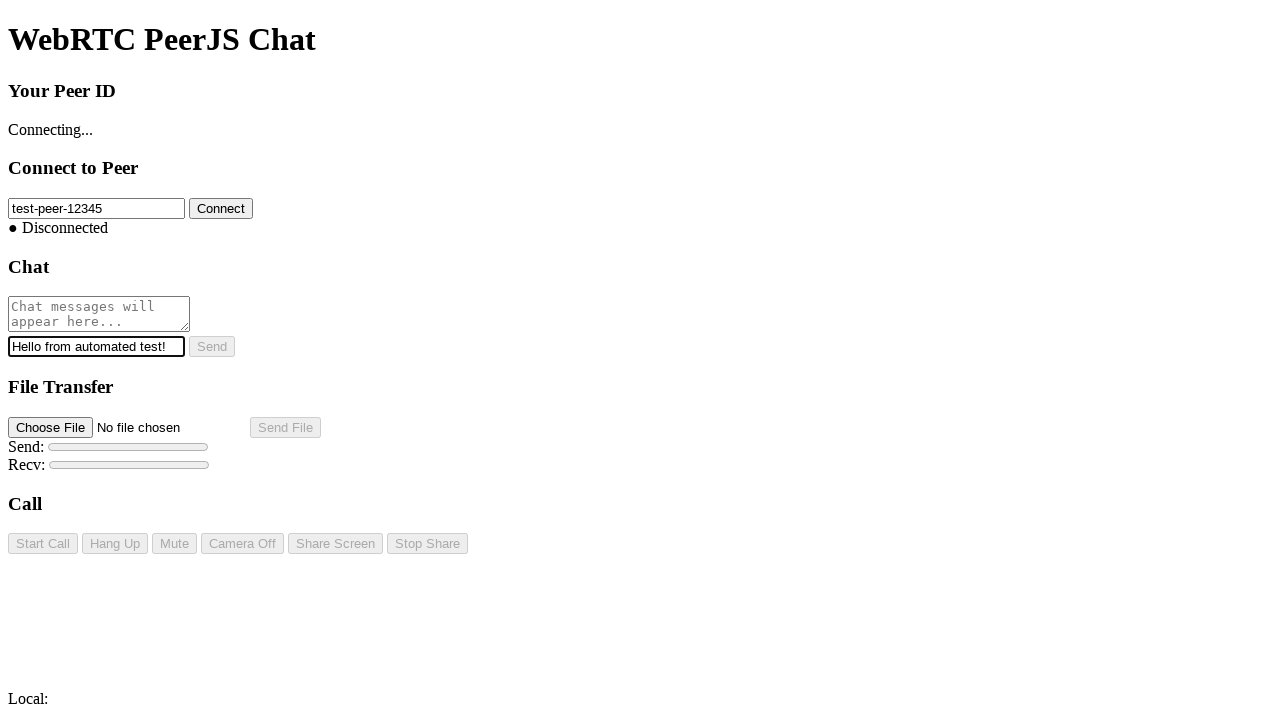

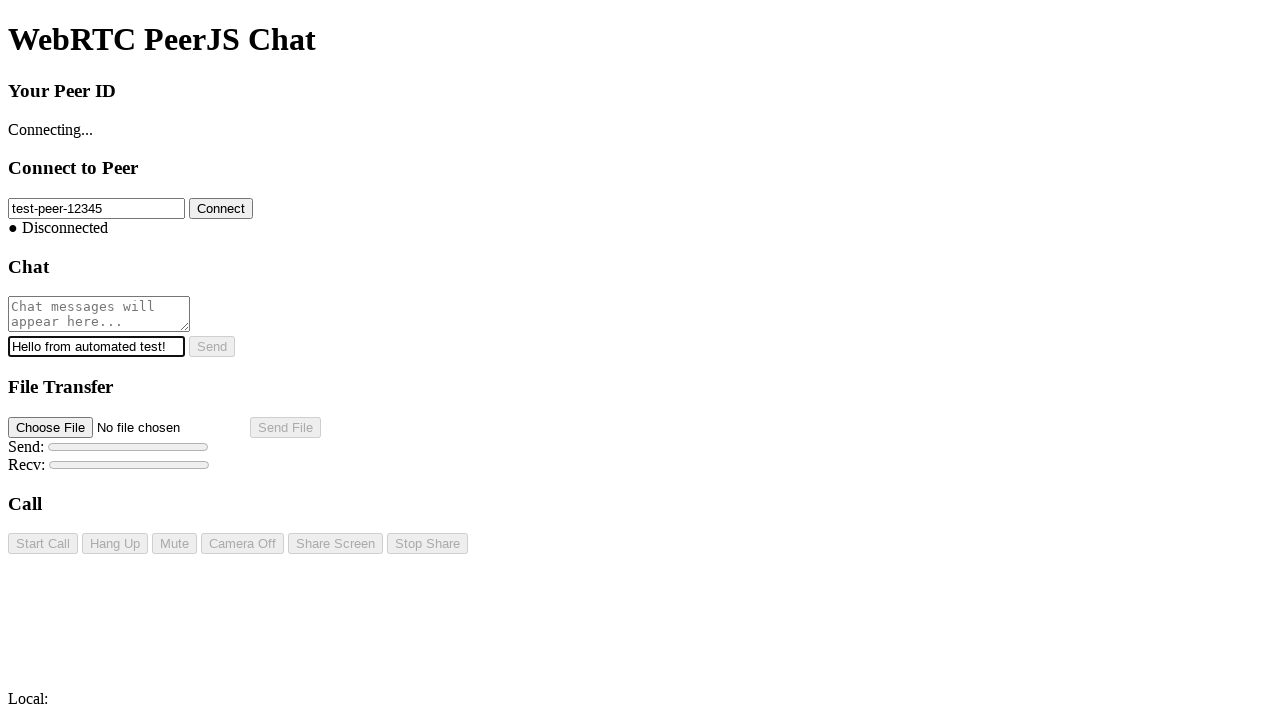